Reads two numbers from the page, calculates their sum, selects the result from a dropdown, and submits.

Starting URL: http://suninjuly.github.io/selects1.html

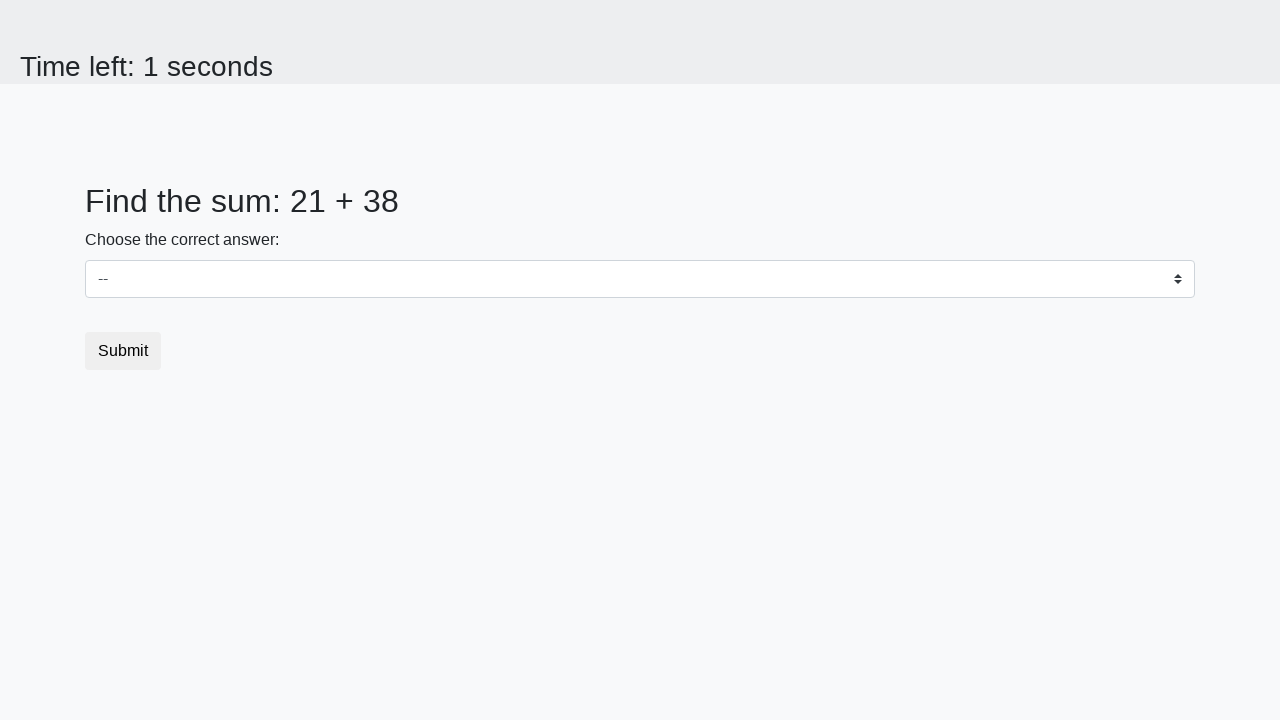

Retrieved first number from #num1 element
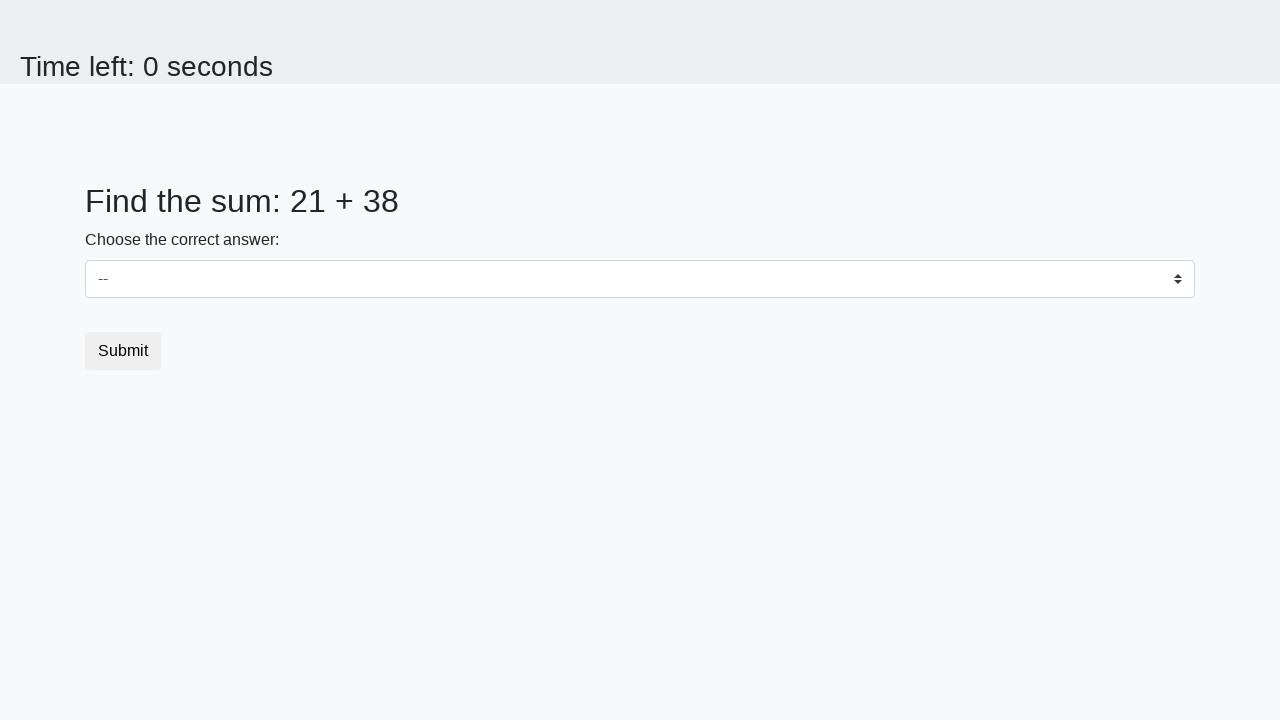

Retrieved second number from #num2 element
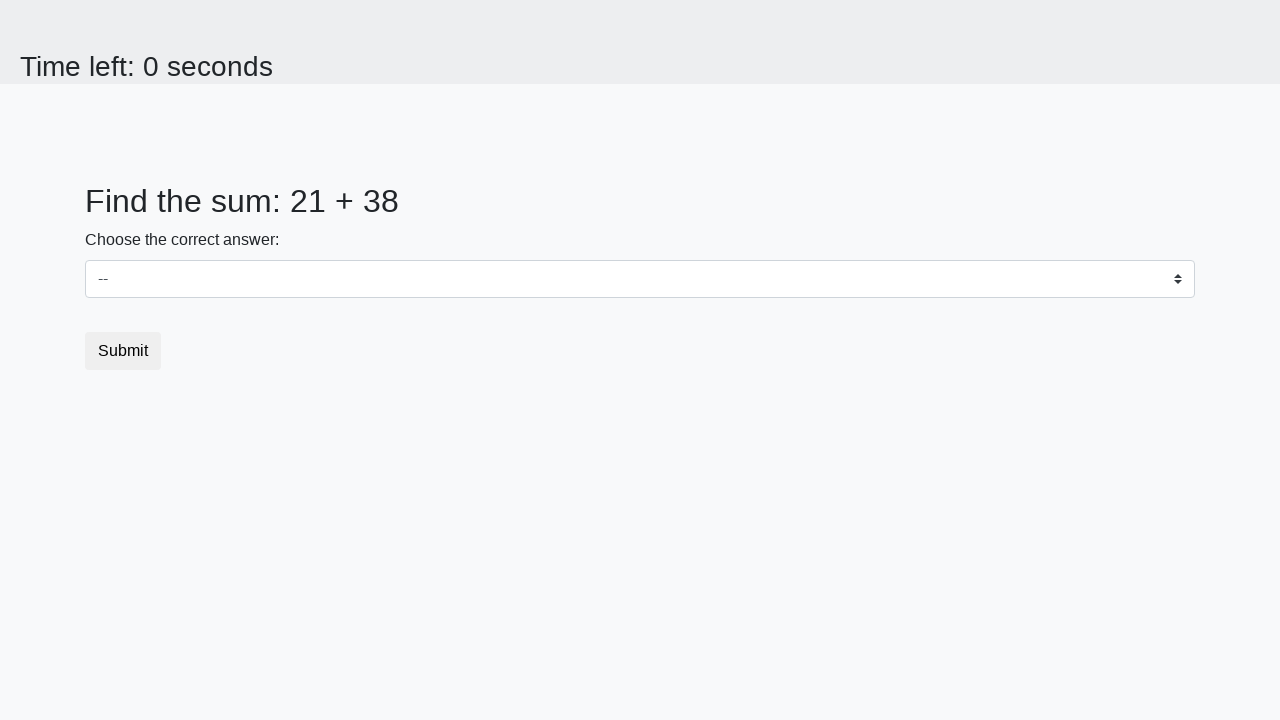

Calculated sum: 21 + 38 = 59
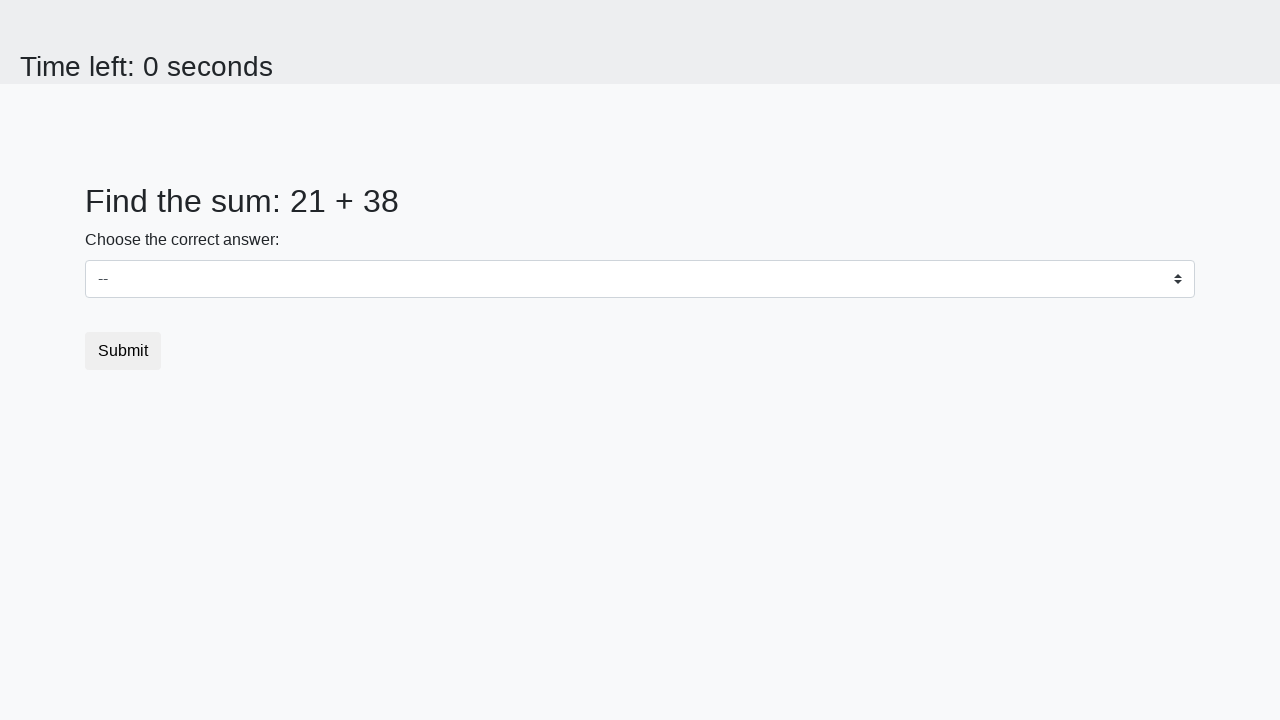

Selected value '59' from dropdown on select
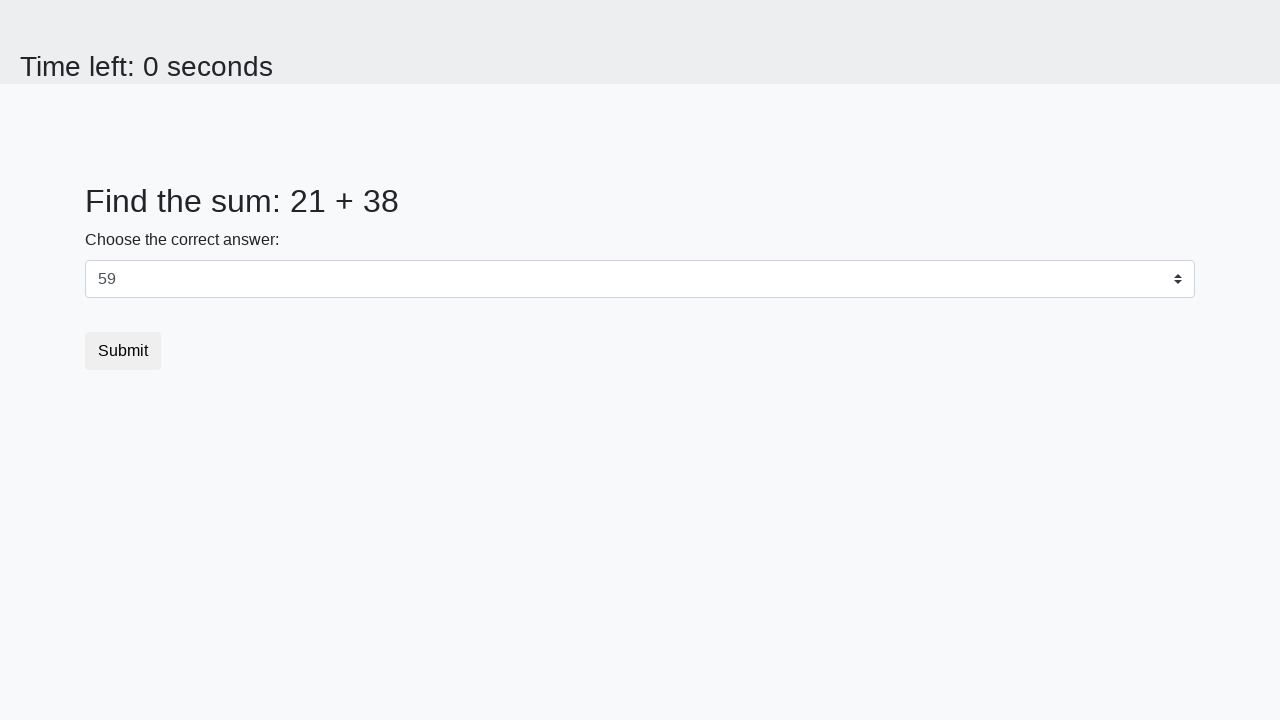

Clicked submit button at (123, 351) on button
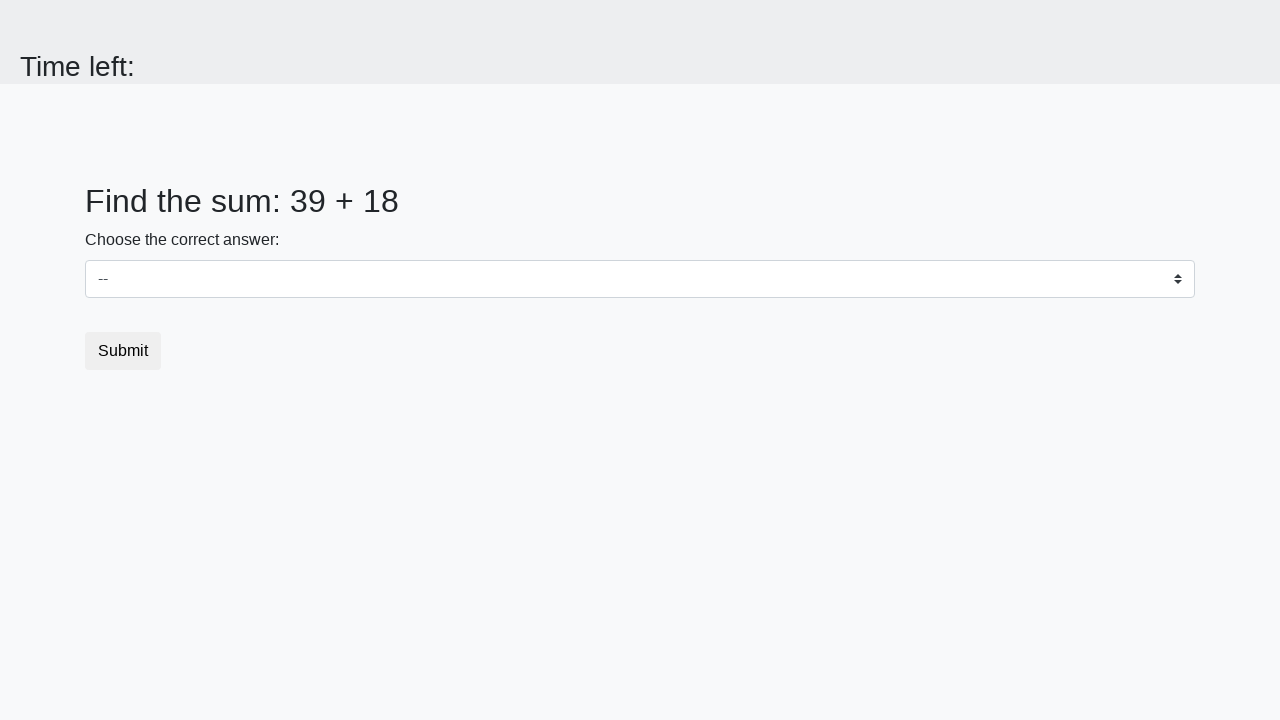

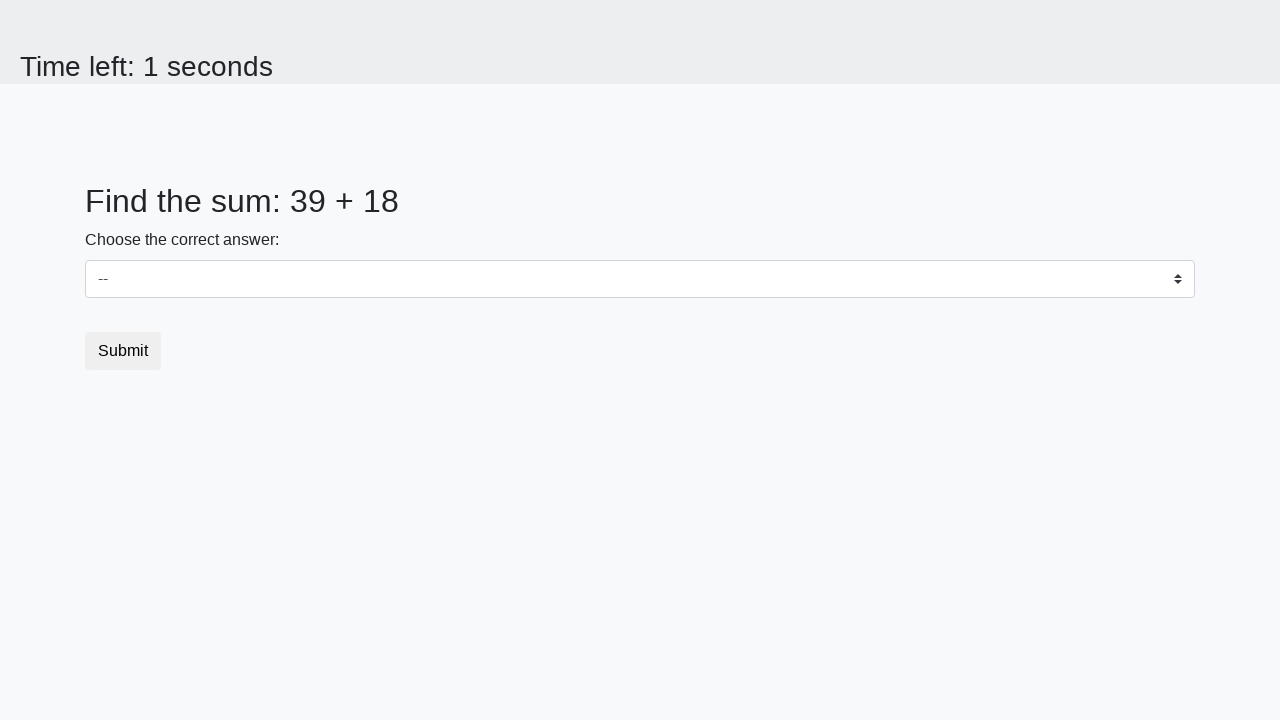